Tests dragging element A from the first column to the second column

Starting URL: https://the-internet.herokuapp.com/drag_and_drop

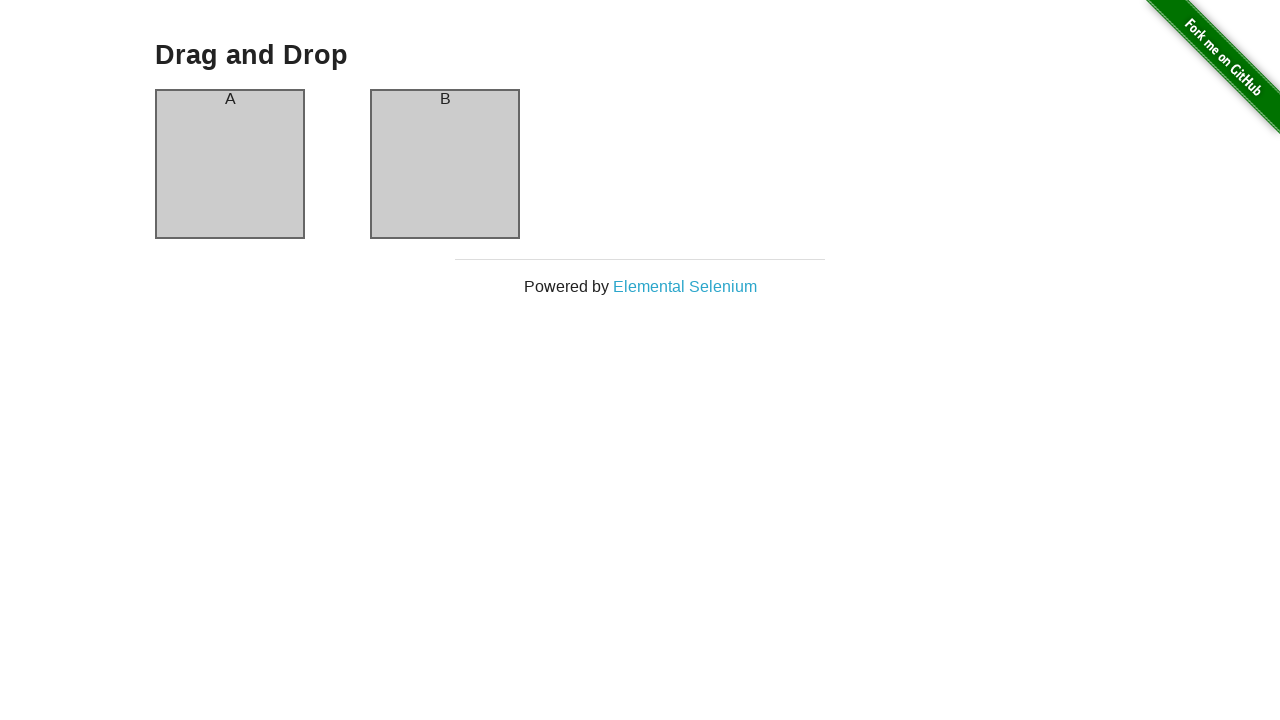

Dragged element A from first column to second column at (445, 164)
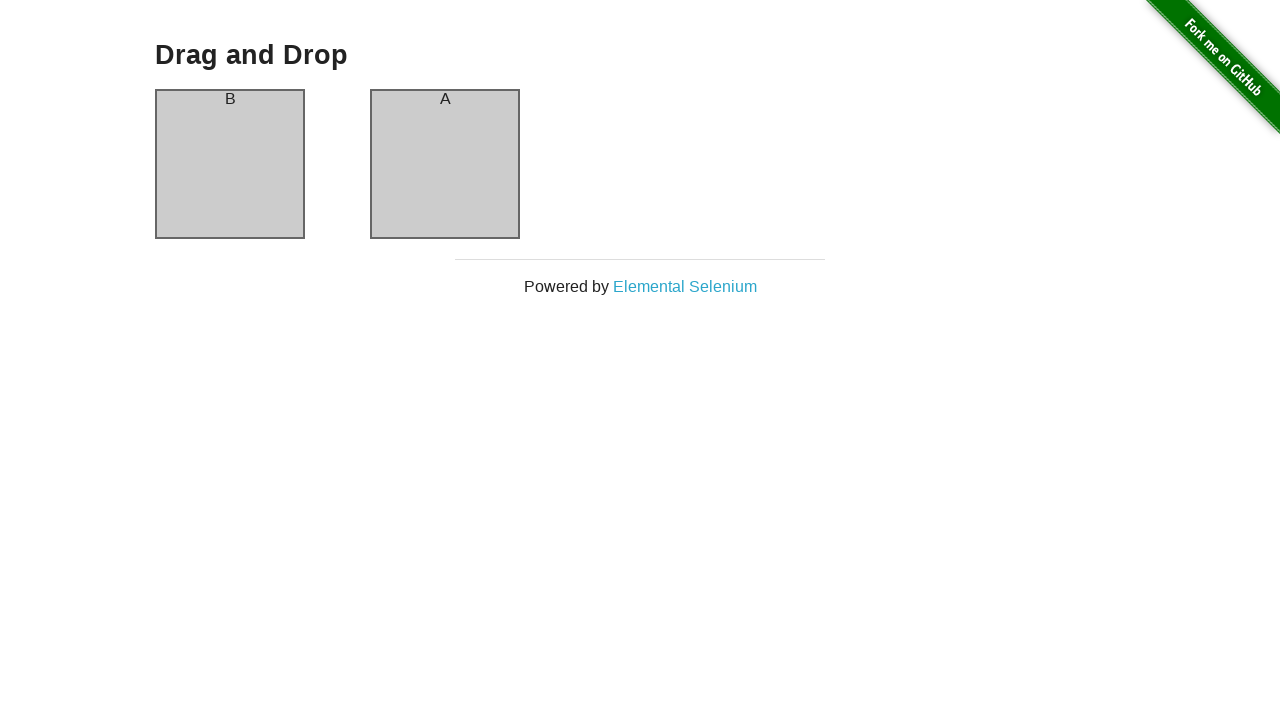

Retrieved text content from first column header
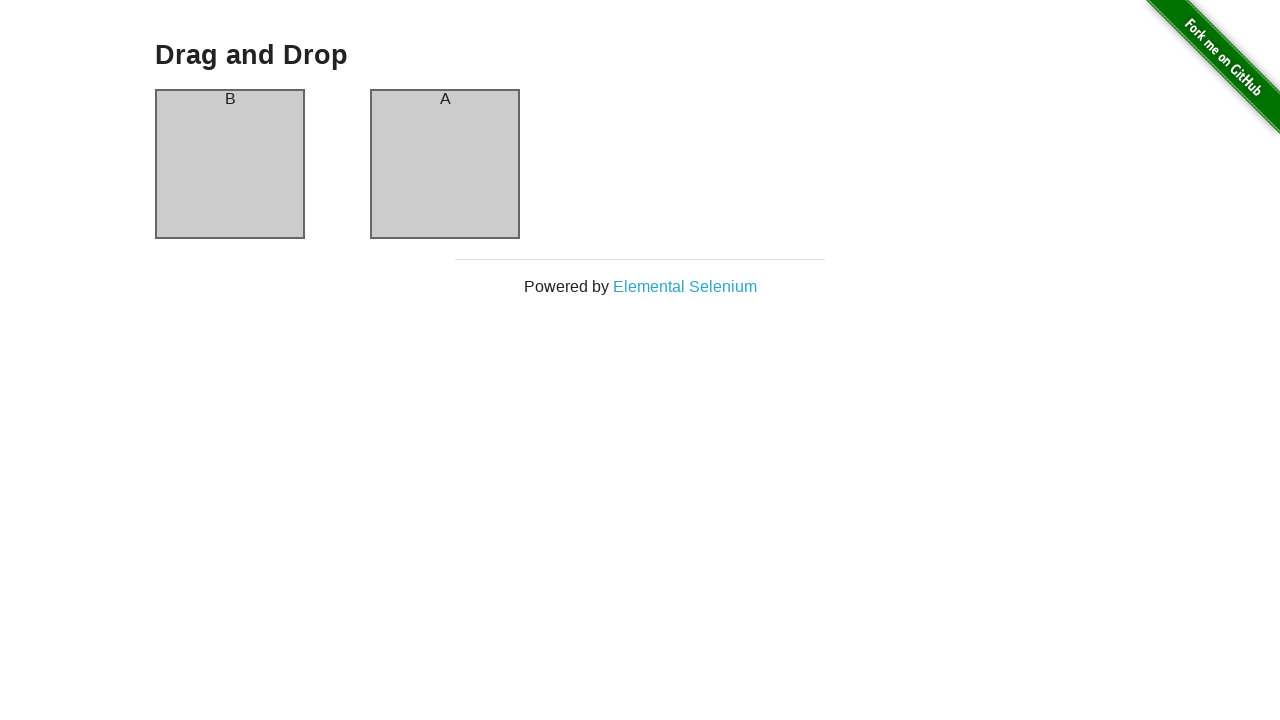

Retrieved text content from second column header
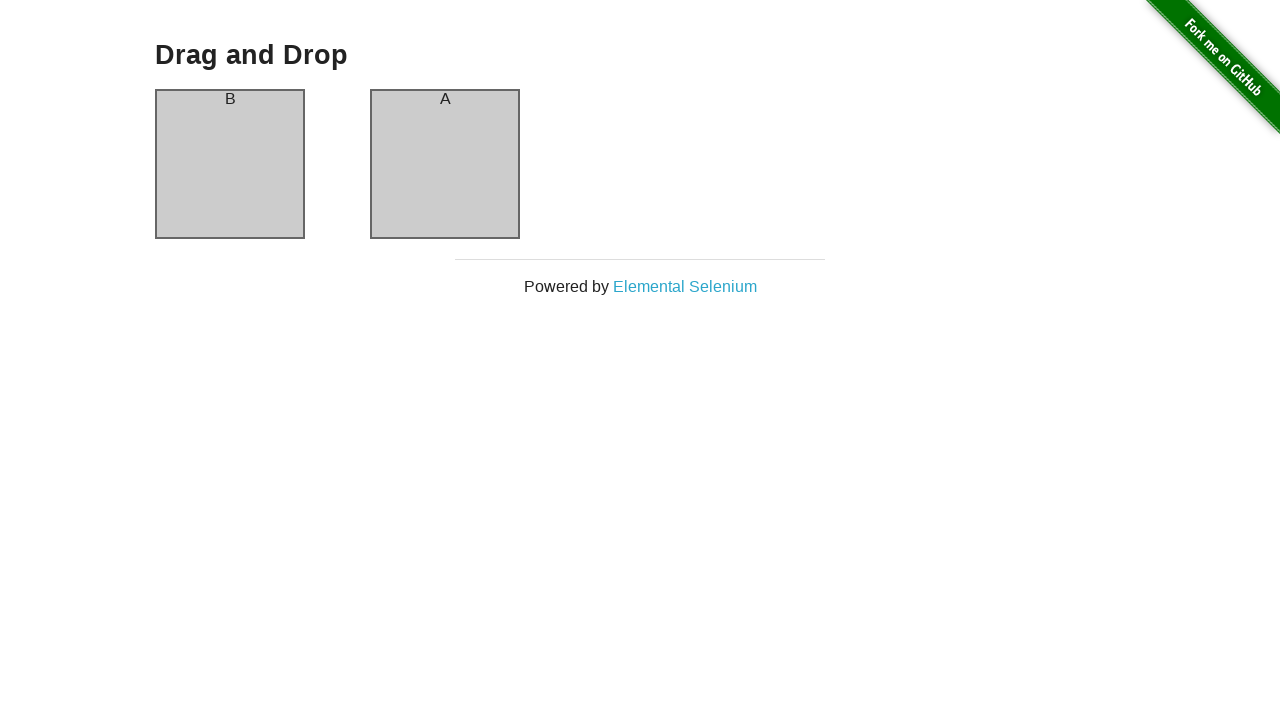

Verified first column now contains element B
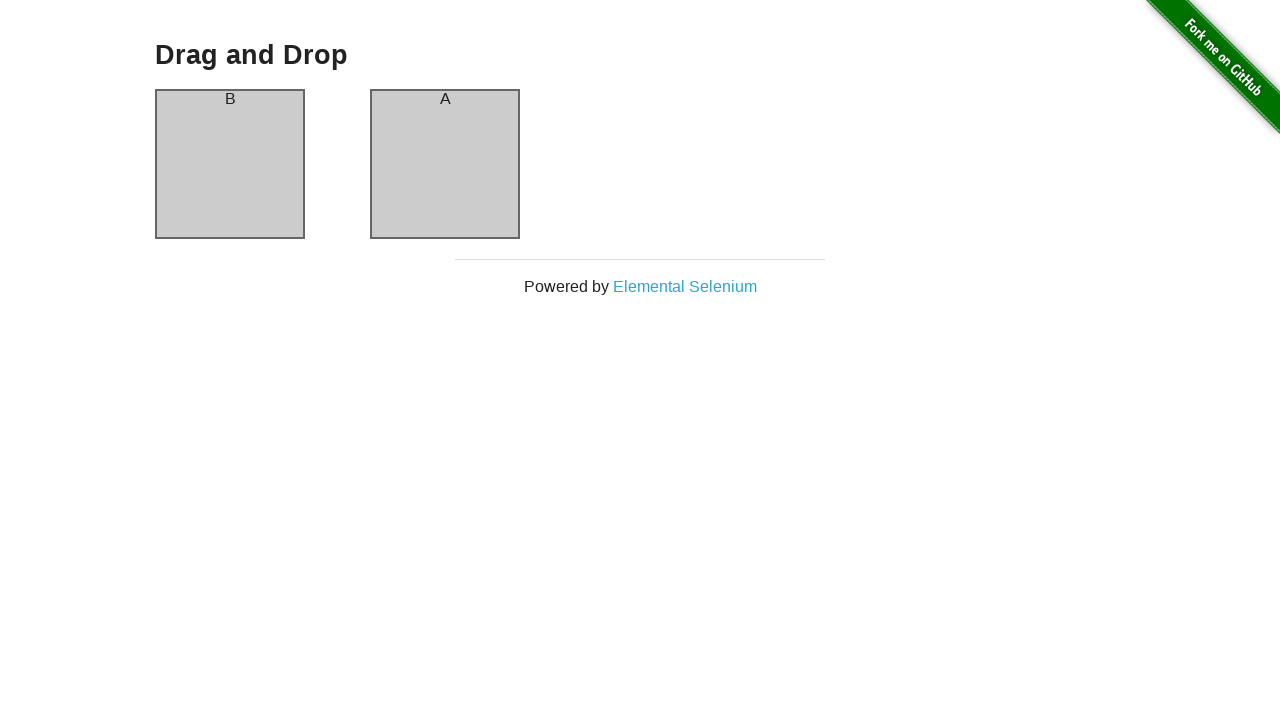

Verified second column now contains element A - drag and drop successful
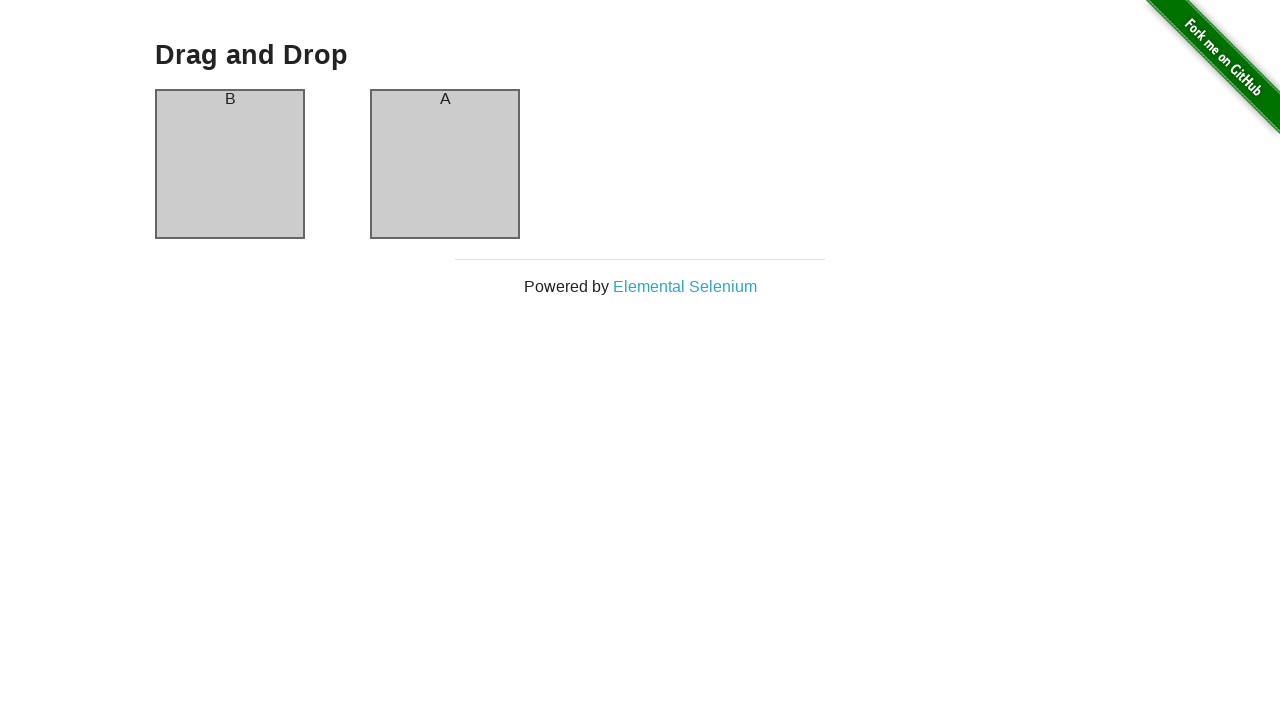

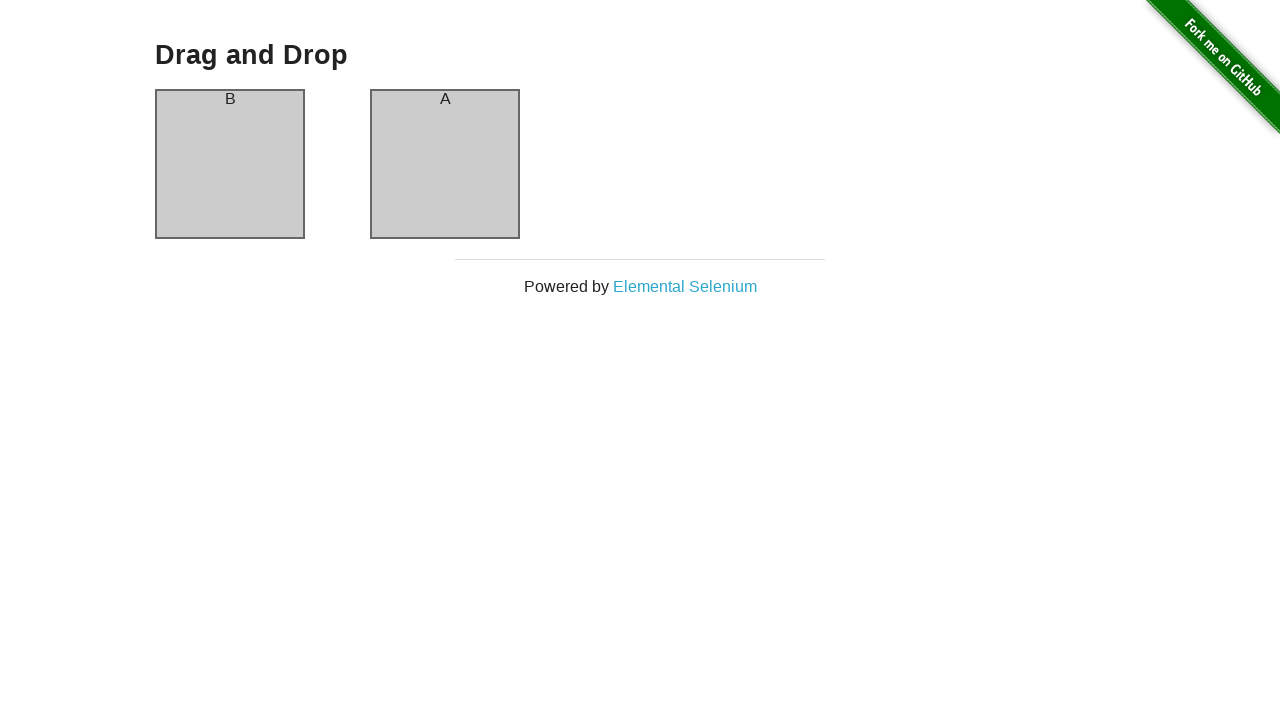